Navigates to the Katalon Demo CURA Healthcare Service website and maximizes the browser window for a negative test scenario

Starting URL: https://katalon-demo-cura.herokuapp.com/

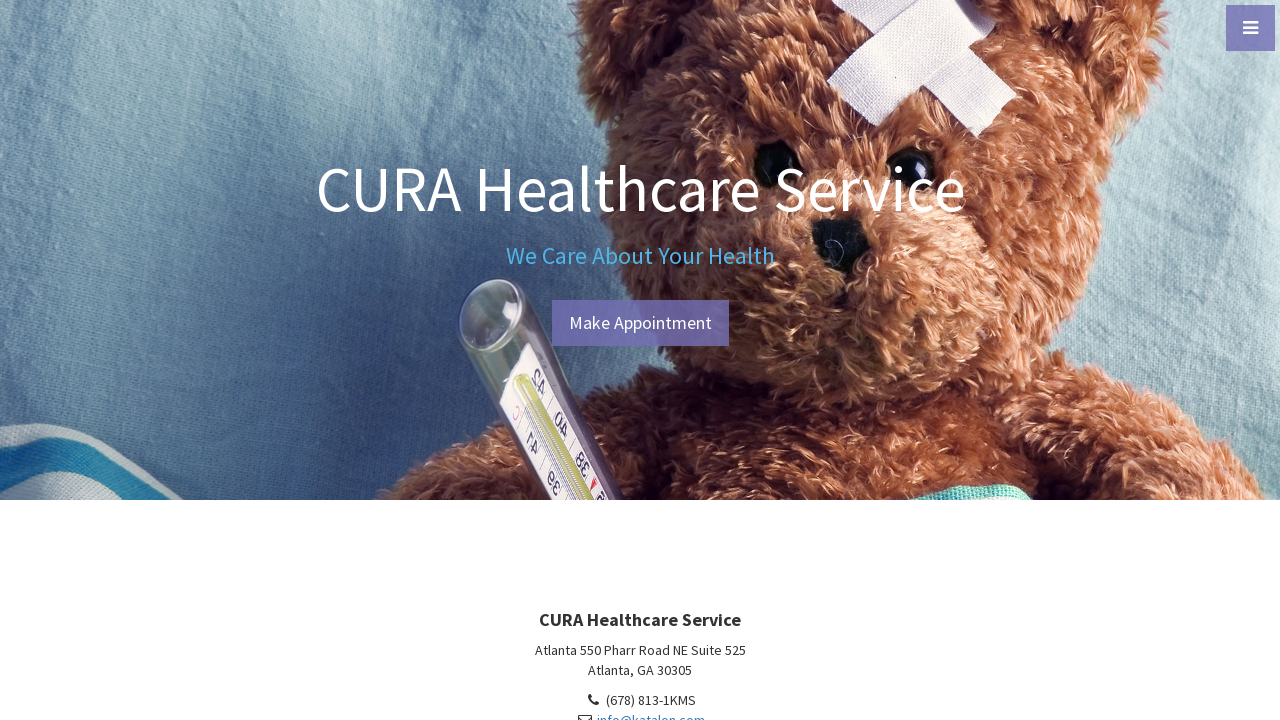

Set viewport size to 1920x1080
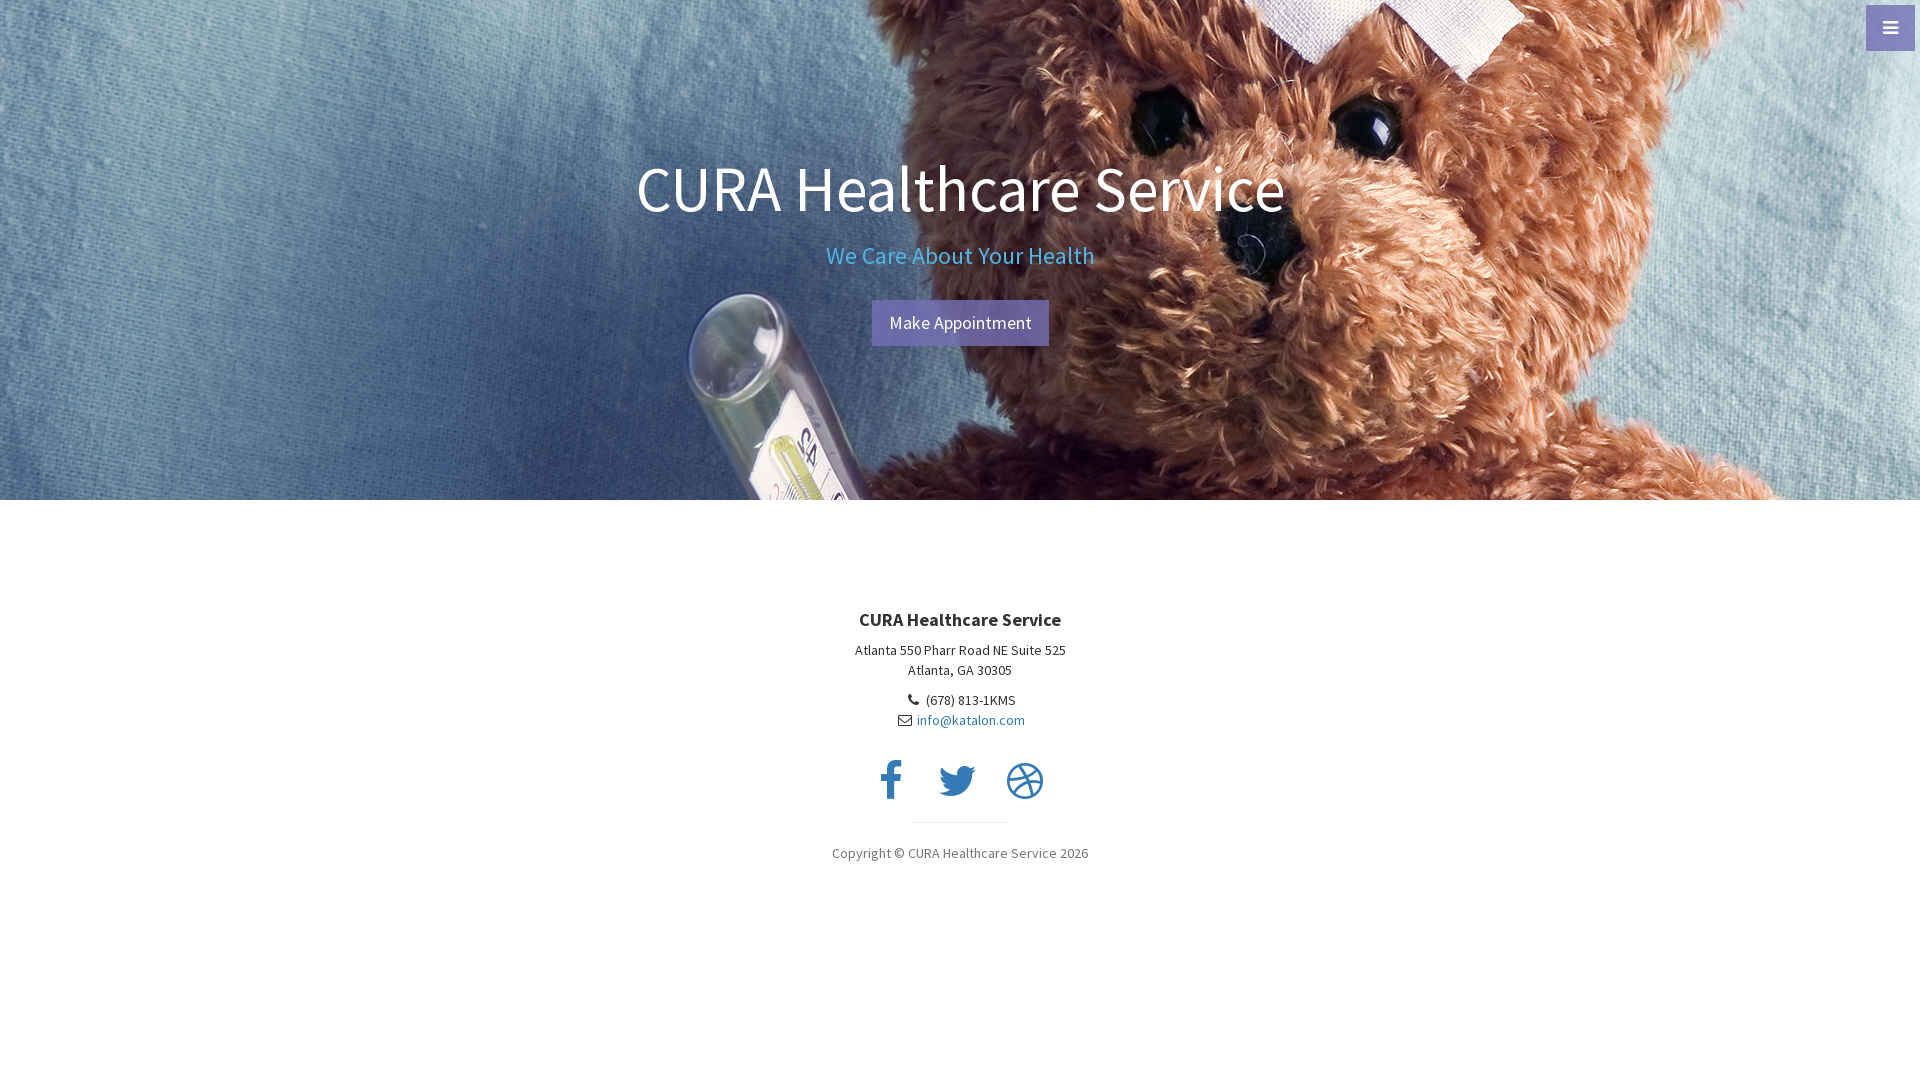

Waited for page DOM to be fully loaded
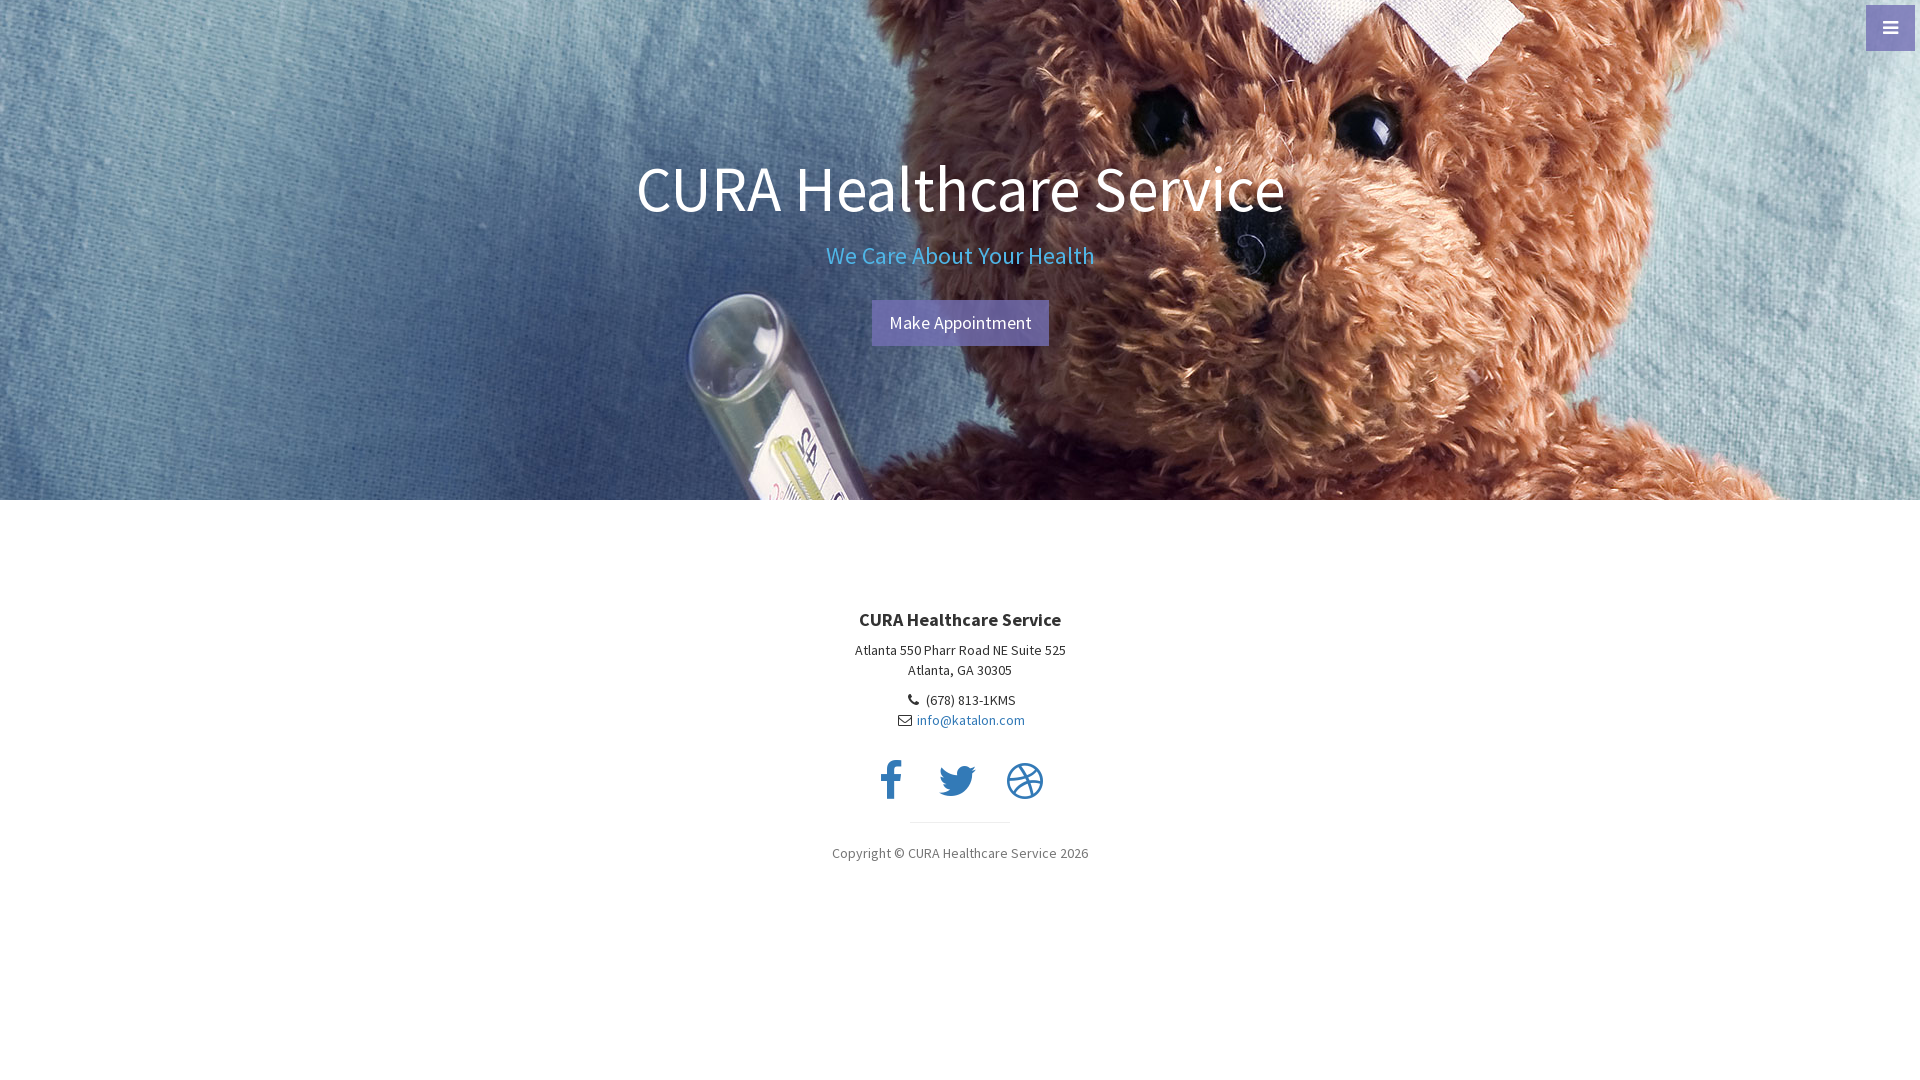

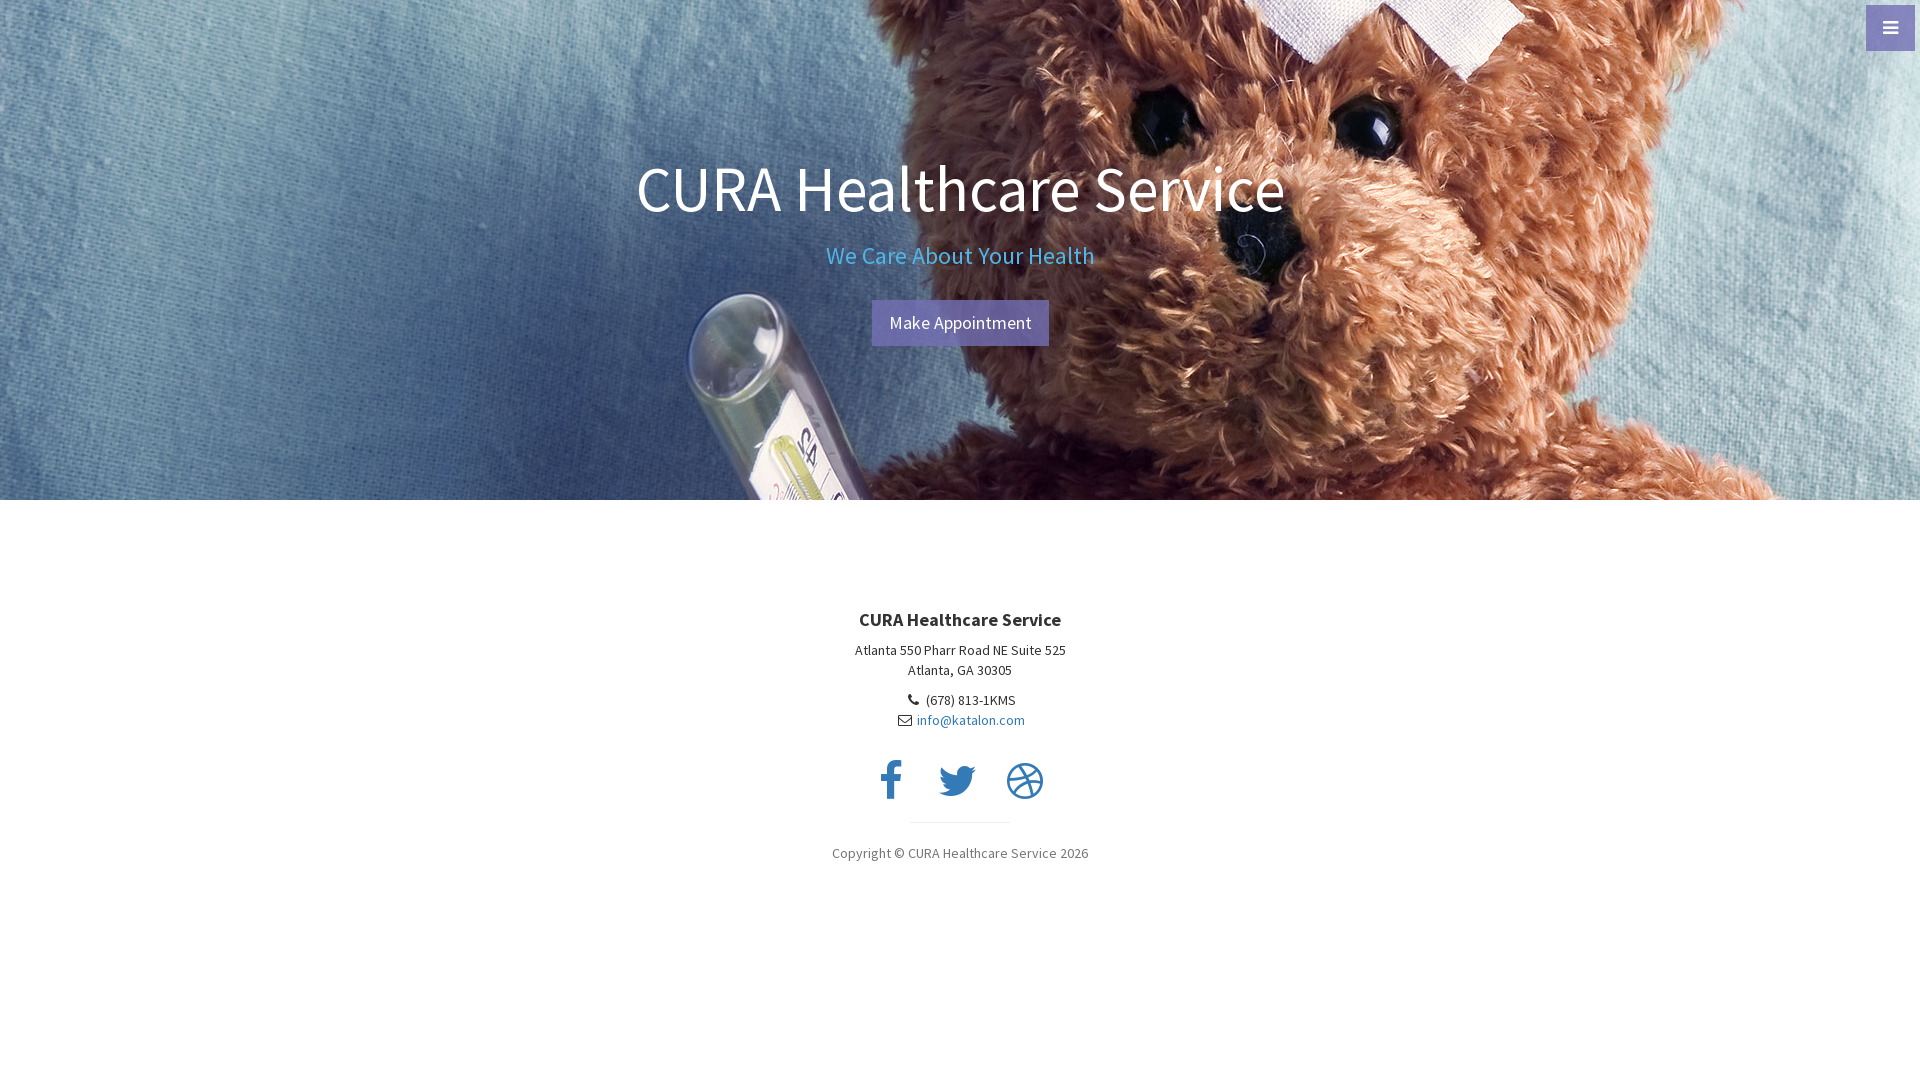